Tests clicking a link that opens in a new window, modifying the target attribute to open in the same window instead, then verifies the new page content

Starting URL: https://the-internet.herokuapp.com/windows

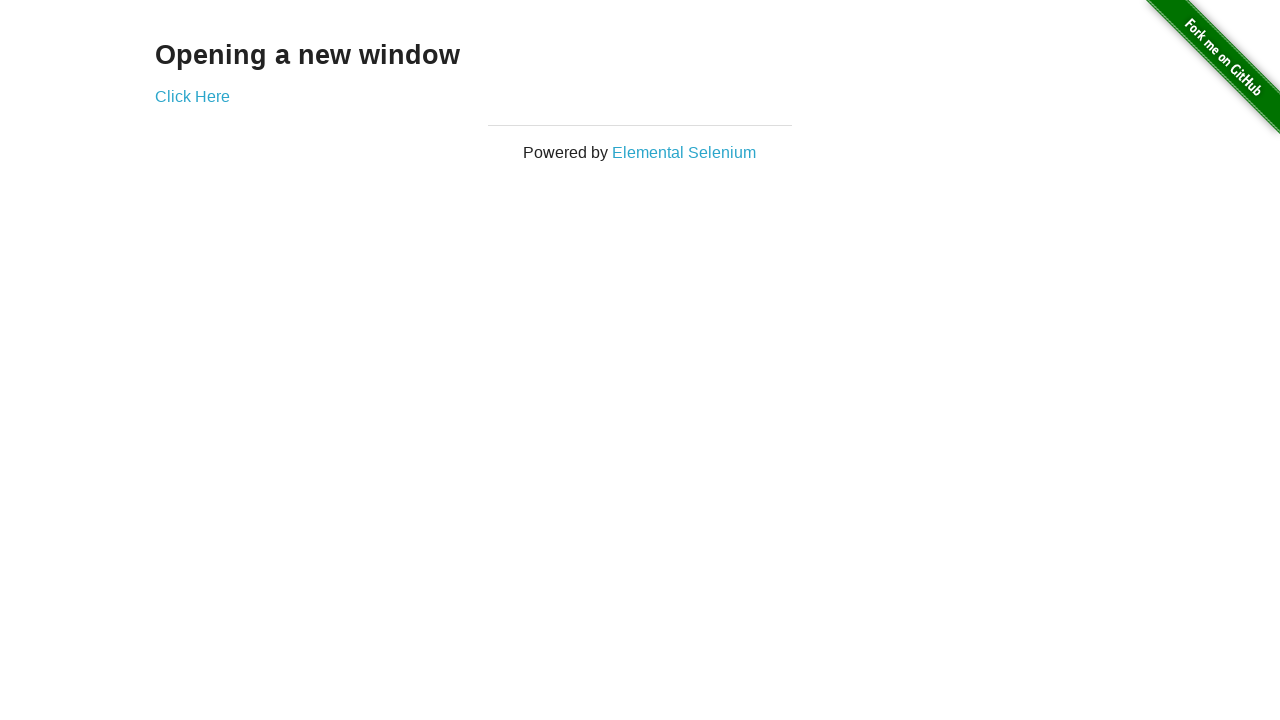

Navigated to the windows page
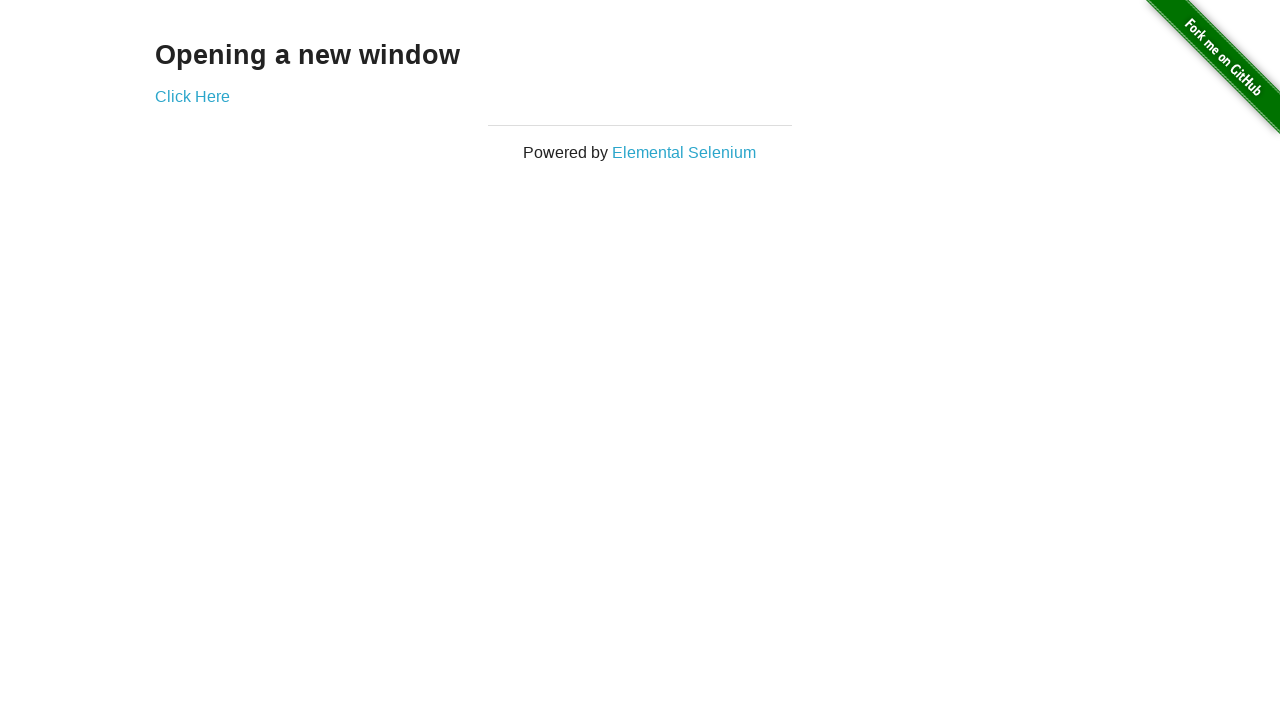

Located the 'Click Here' link element
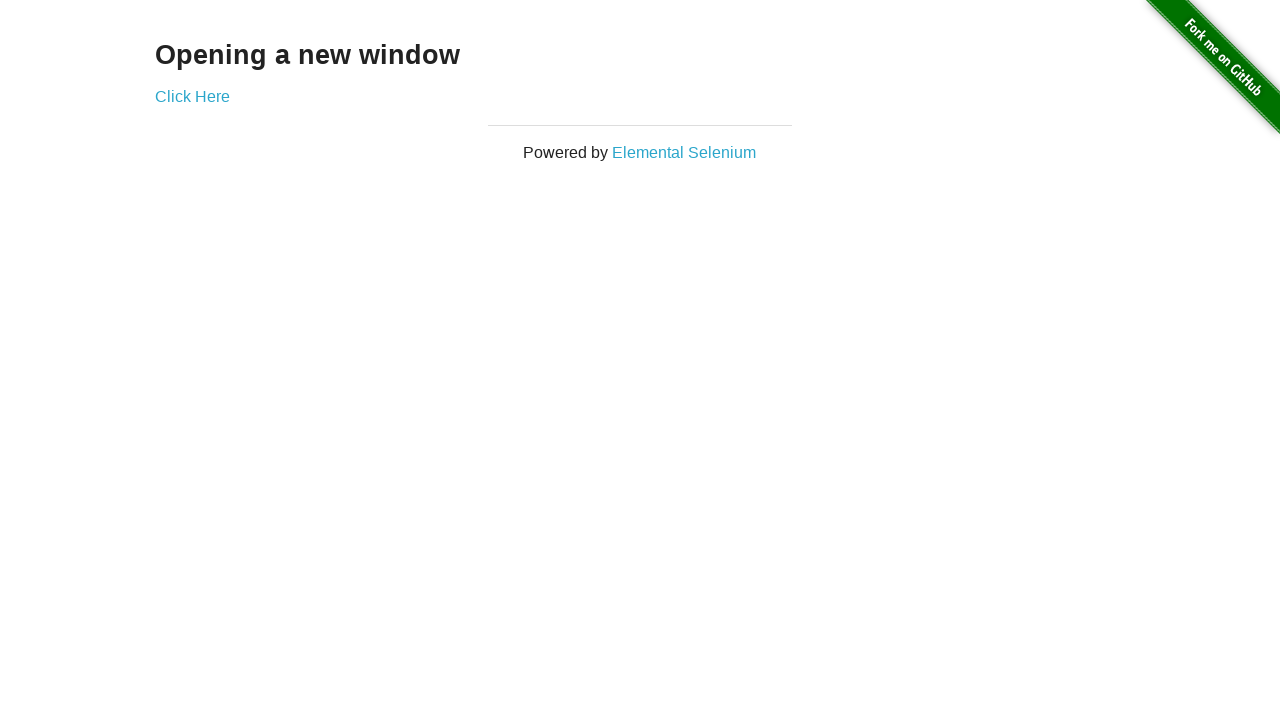

Modified link target attribute from '_blank' to '_self' to open in same window
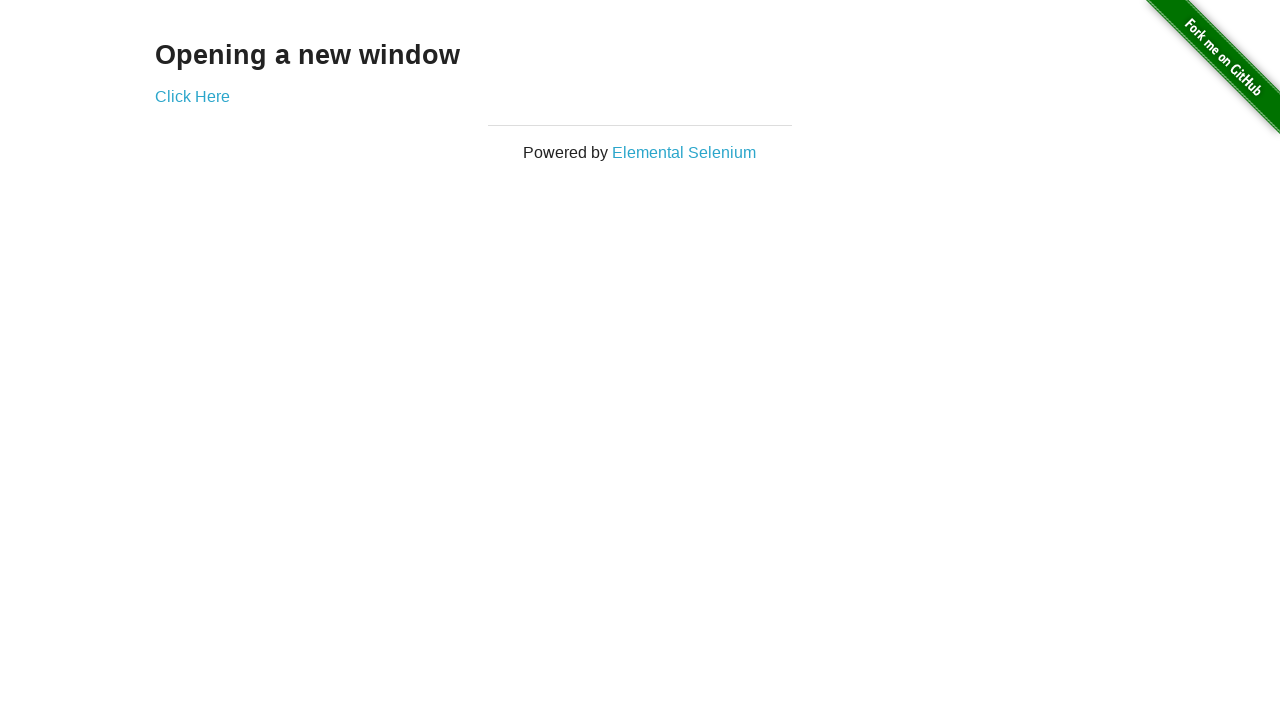

Clicked the modified link at (192, 96) on a:text('Click Here')
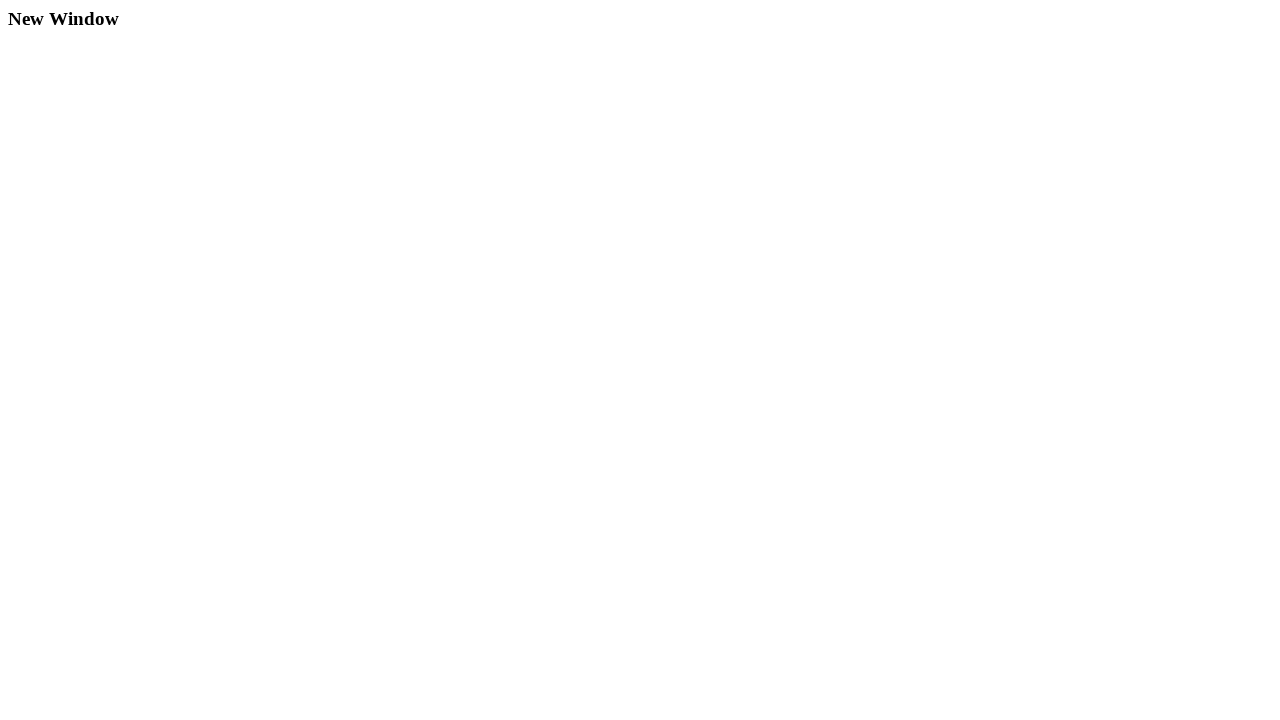

New page loaded and heading element appeared
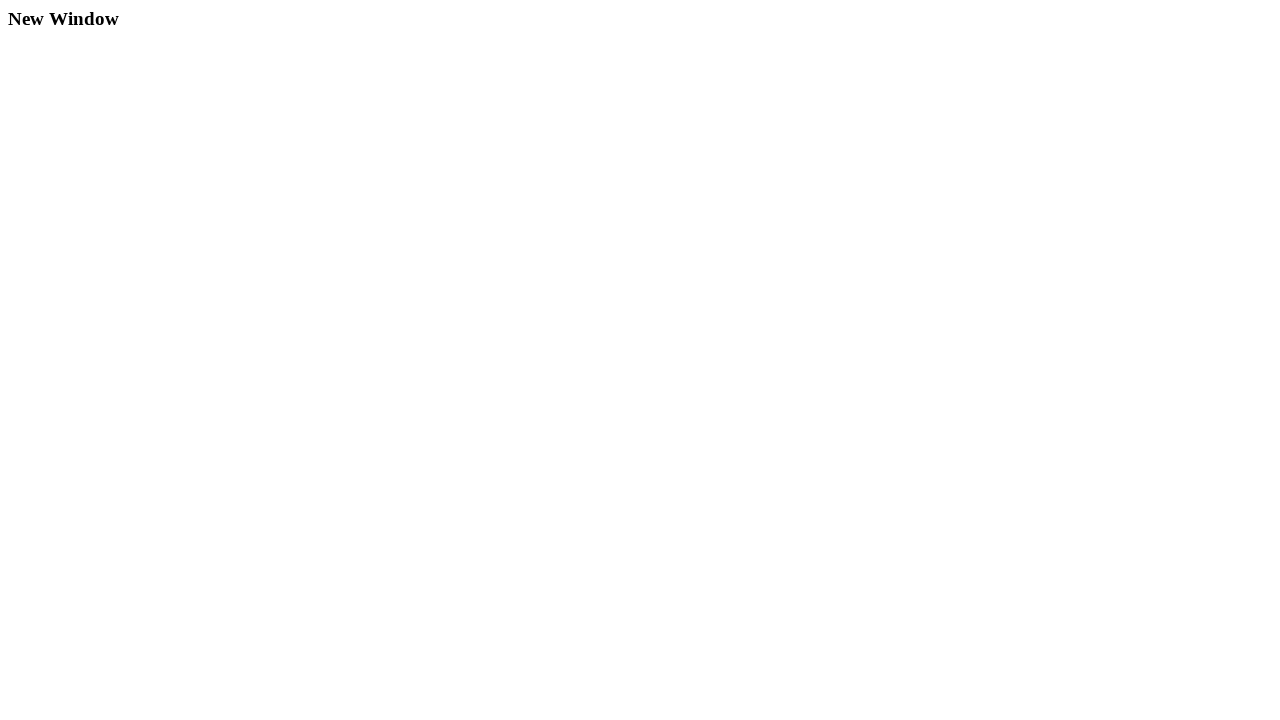

Verified that the new page displays 'New Window' heading
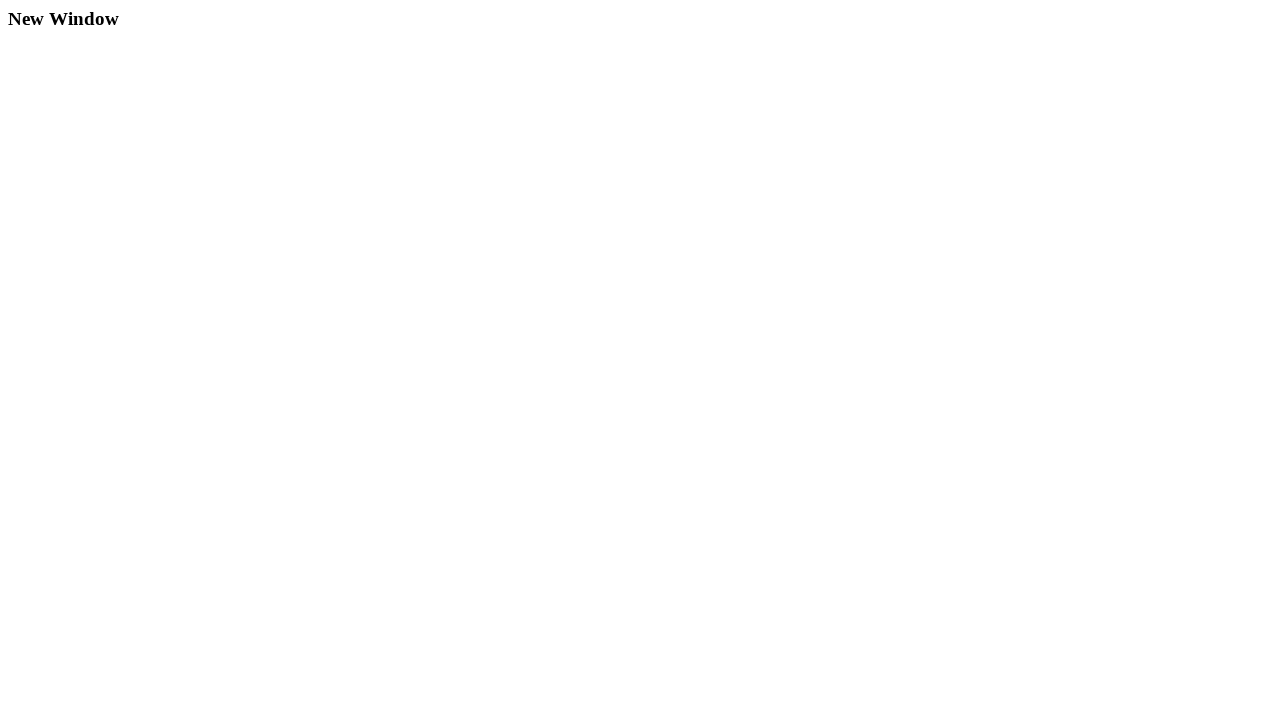

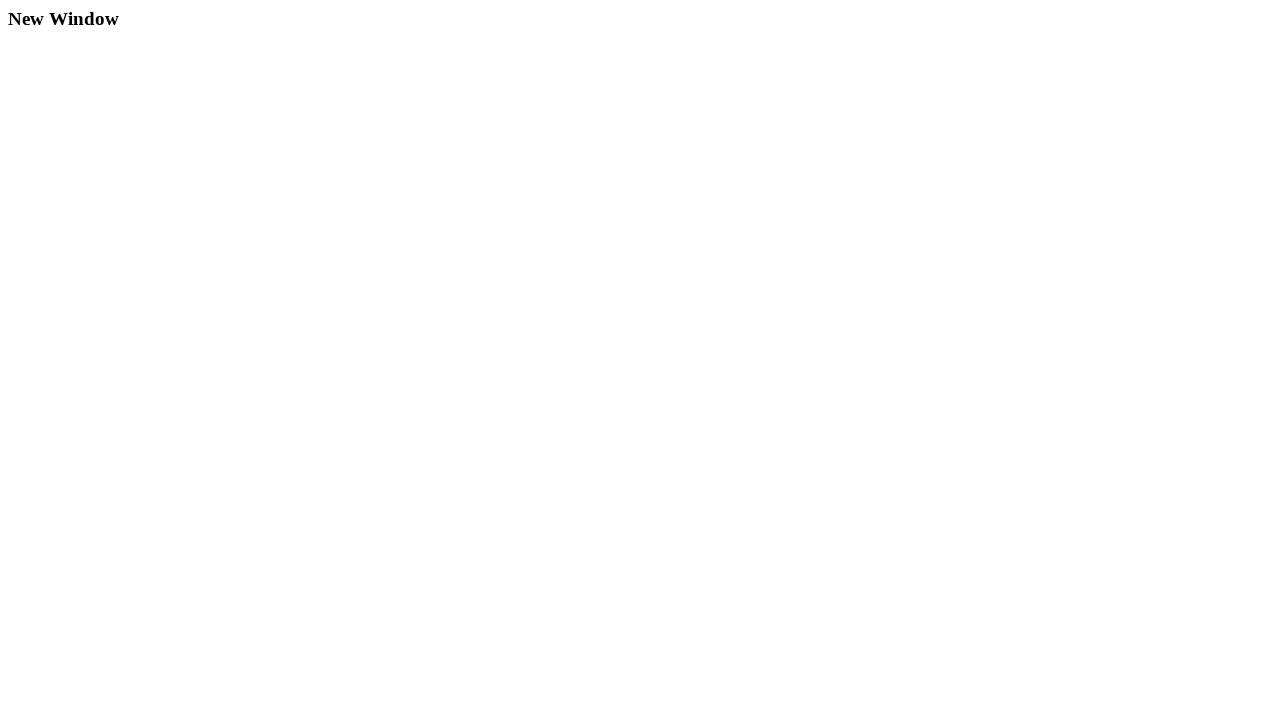